Fills out a practice registration form with personal information, date of birth, subjects, hobbies and address

Starting URL: https://demoqa.com/automation-practice-form

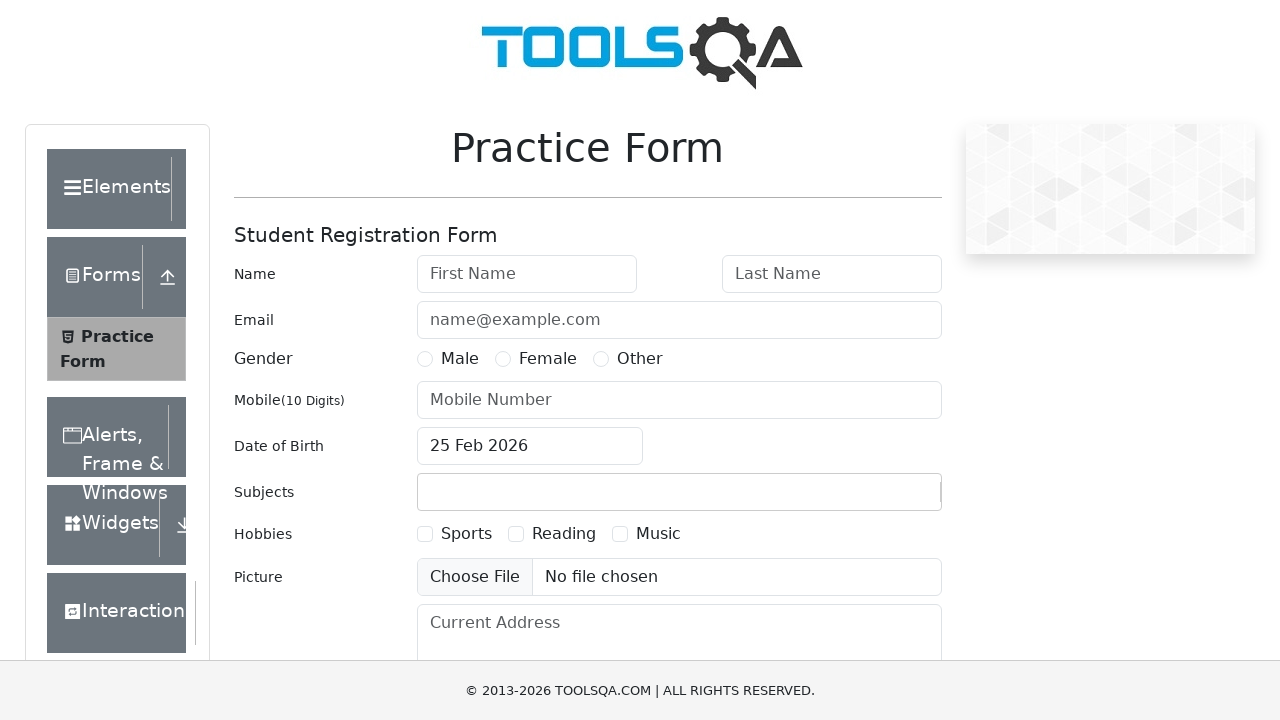

Filled first name field with 'Ivan' on #firstName
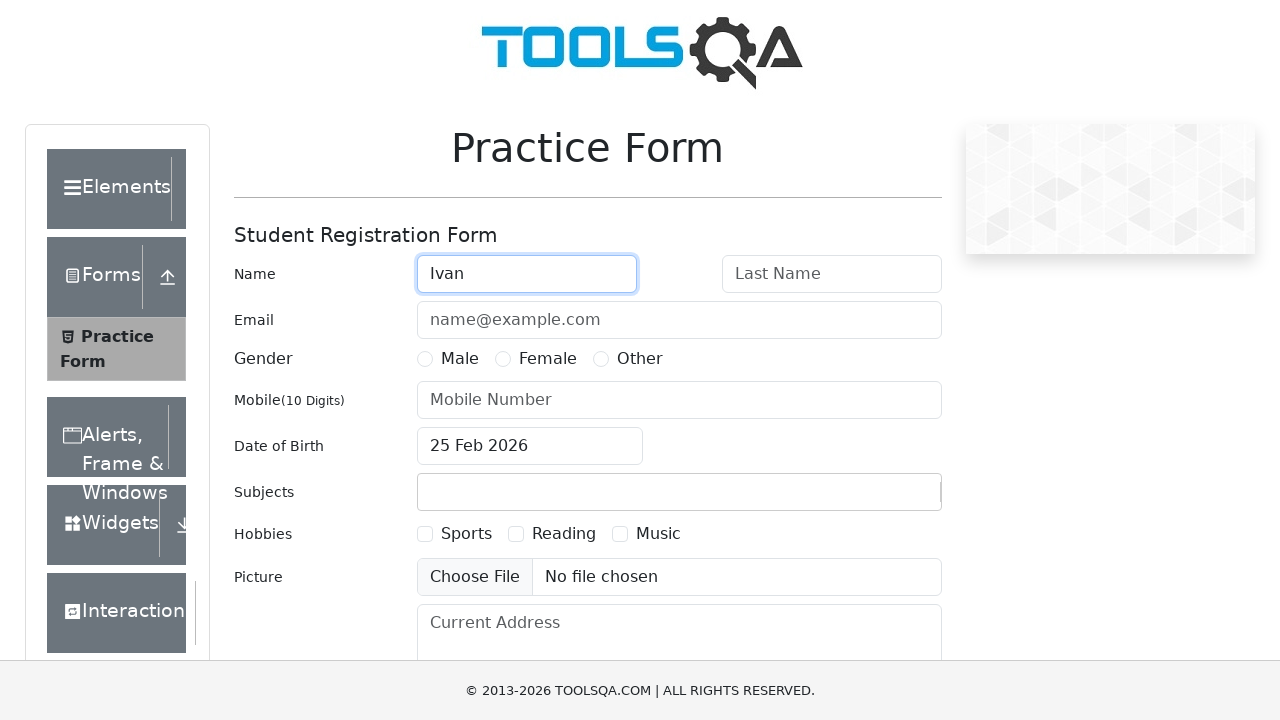

Filled last name field with 'Petrov' on #lastName
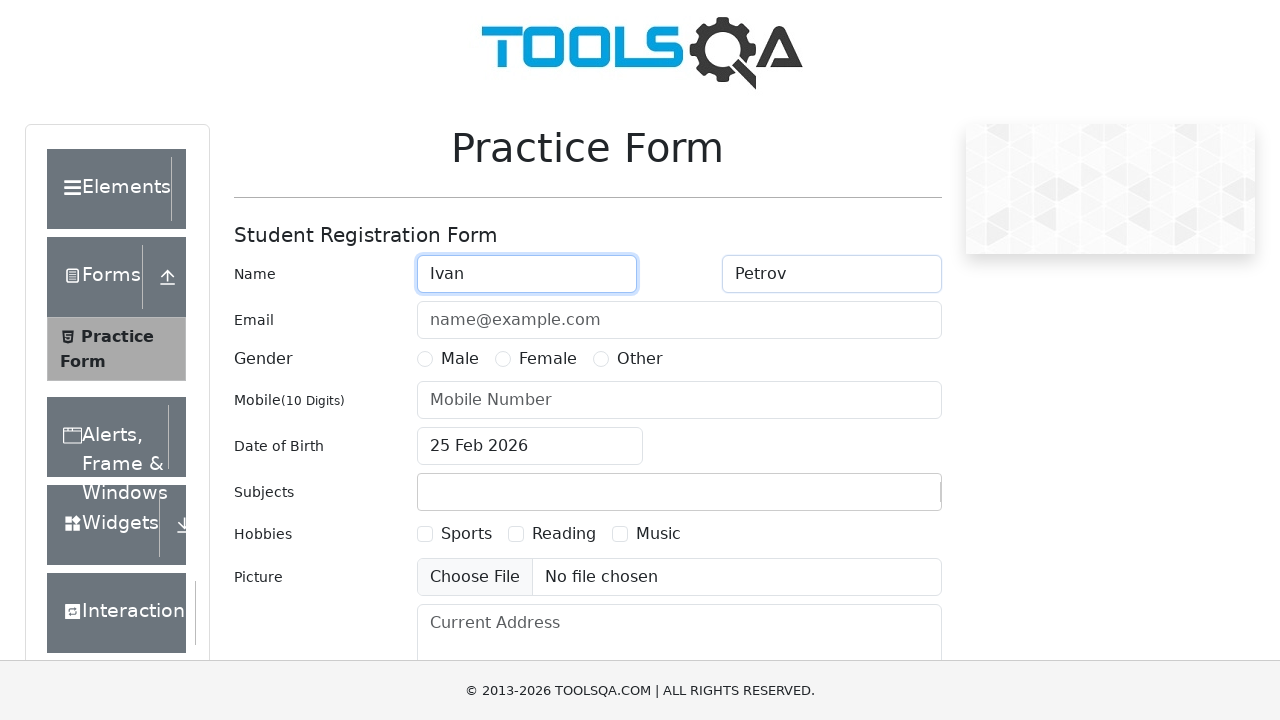

Filled email field with 'test.user2024@example.com' on #userEmail
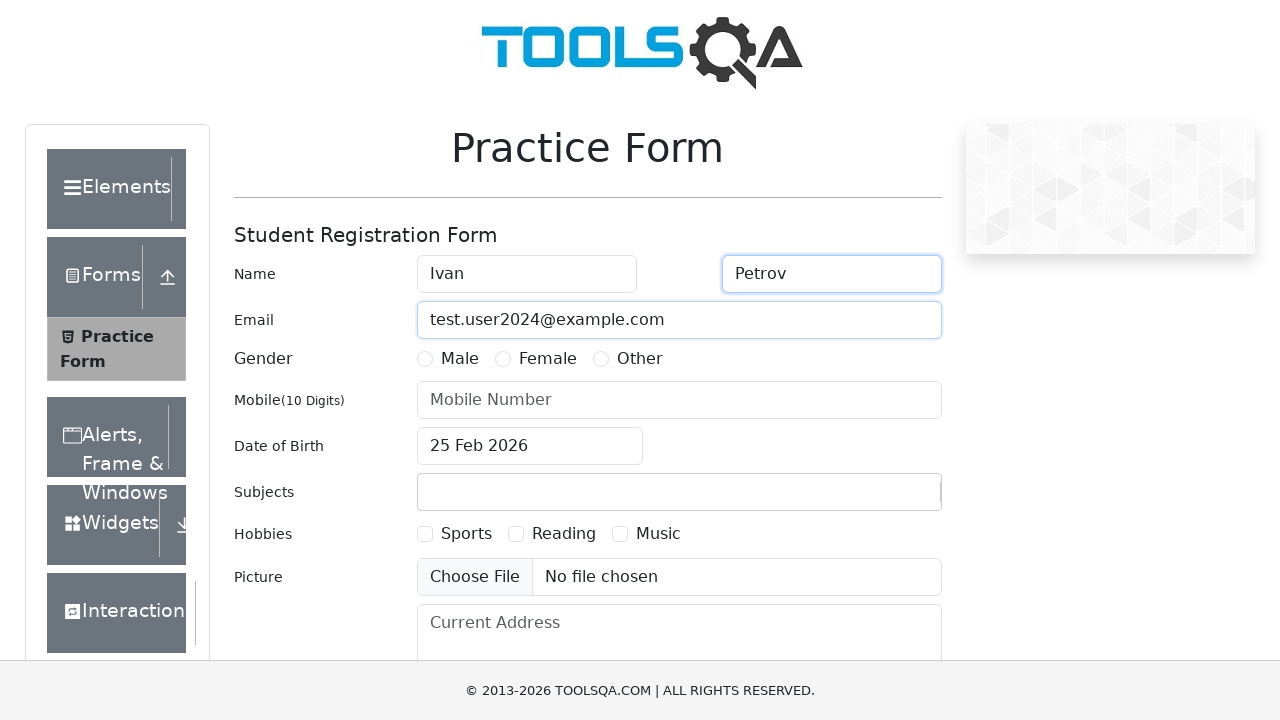

Selected 'Male' as gender at (460, 359) on label:has-text('Male')
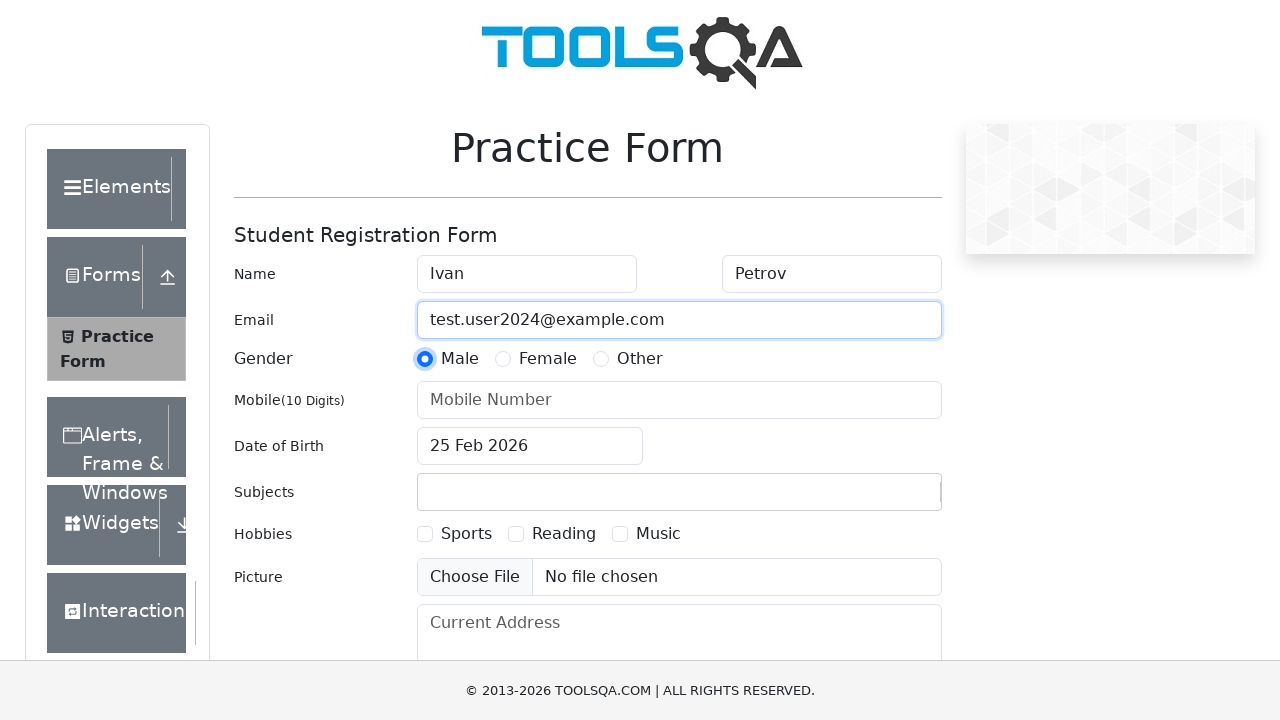

Filled phone number field with '5551234567' on #userNumber
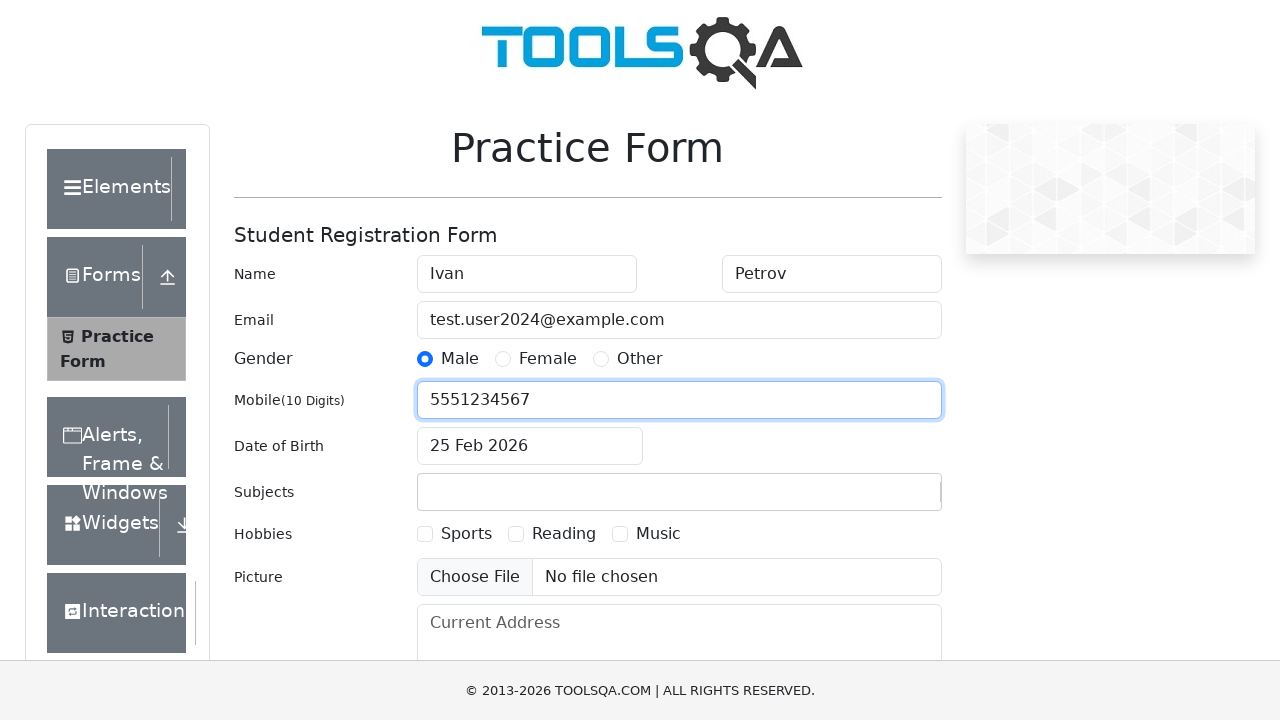

Clicked date of birth input field at (530, 446) on #dateOfBirthInput
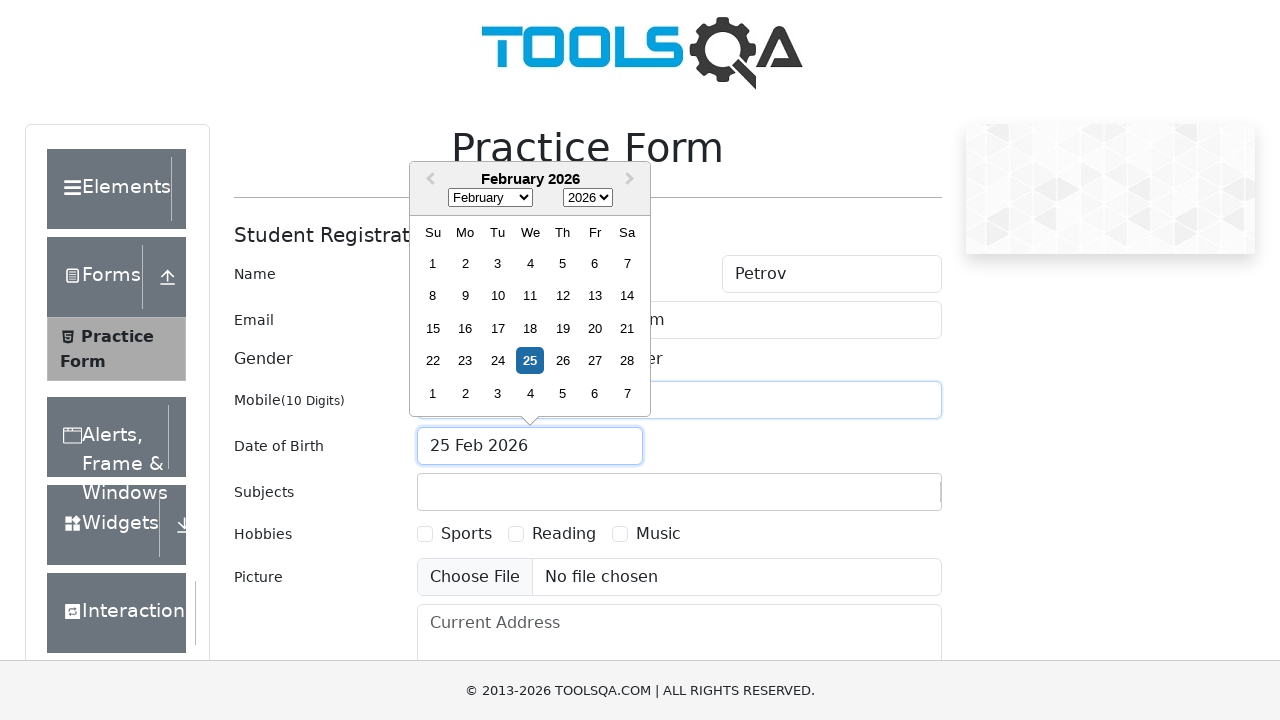

Selected month 4 (April) from date picker on .react-datepicker__month-select
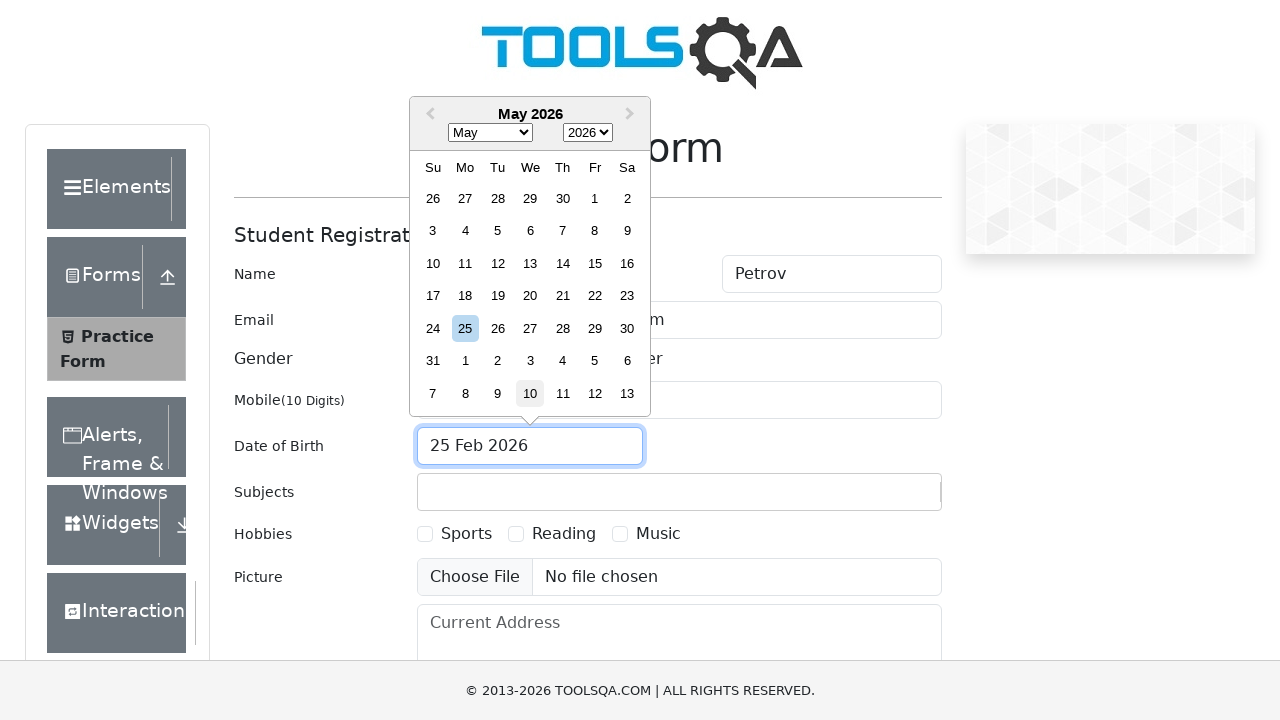

Selected year 1990 from date picker on .react-datepicker__year-select
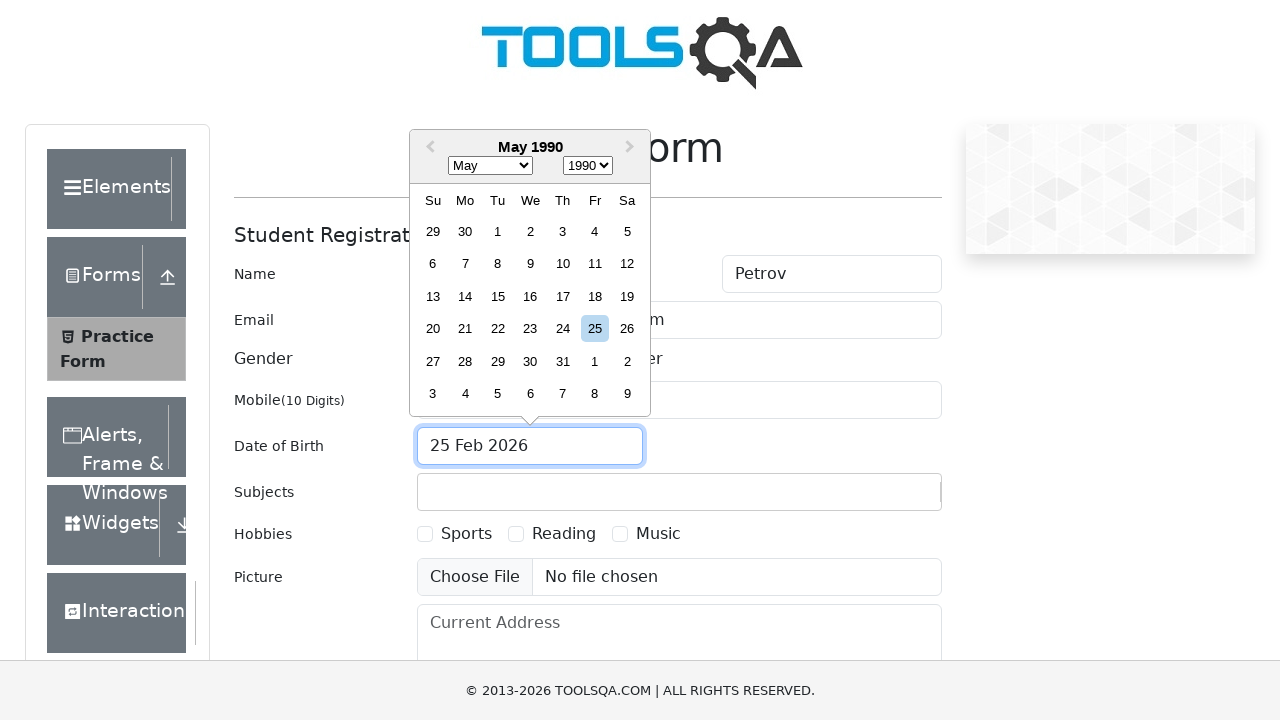

Selected day 15 from date picker at (498, 296) on .react-datepicker__day--015
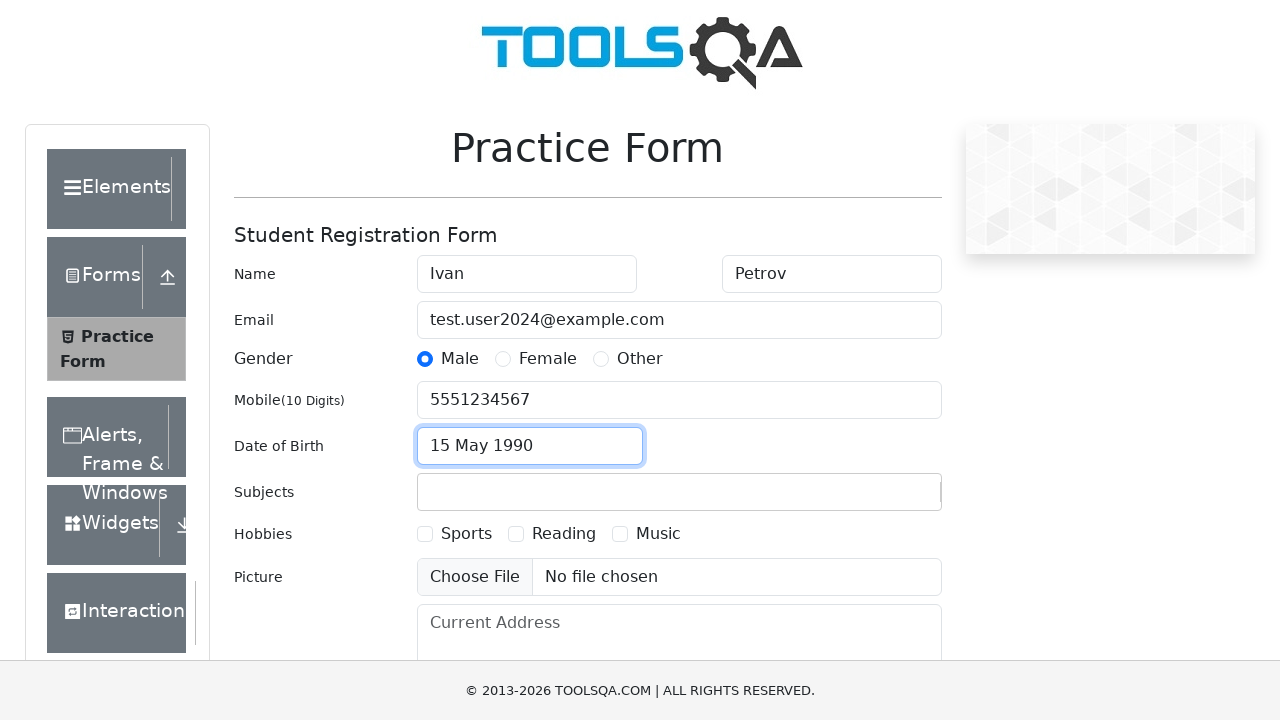

Filled subjects field with 'Maths' on #subjectsInput
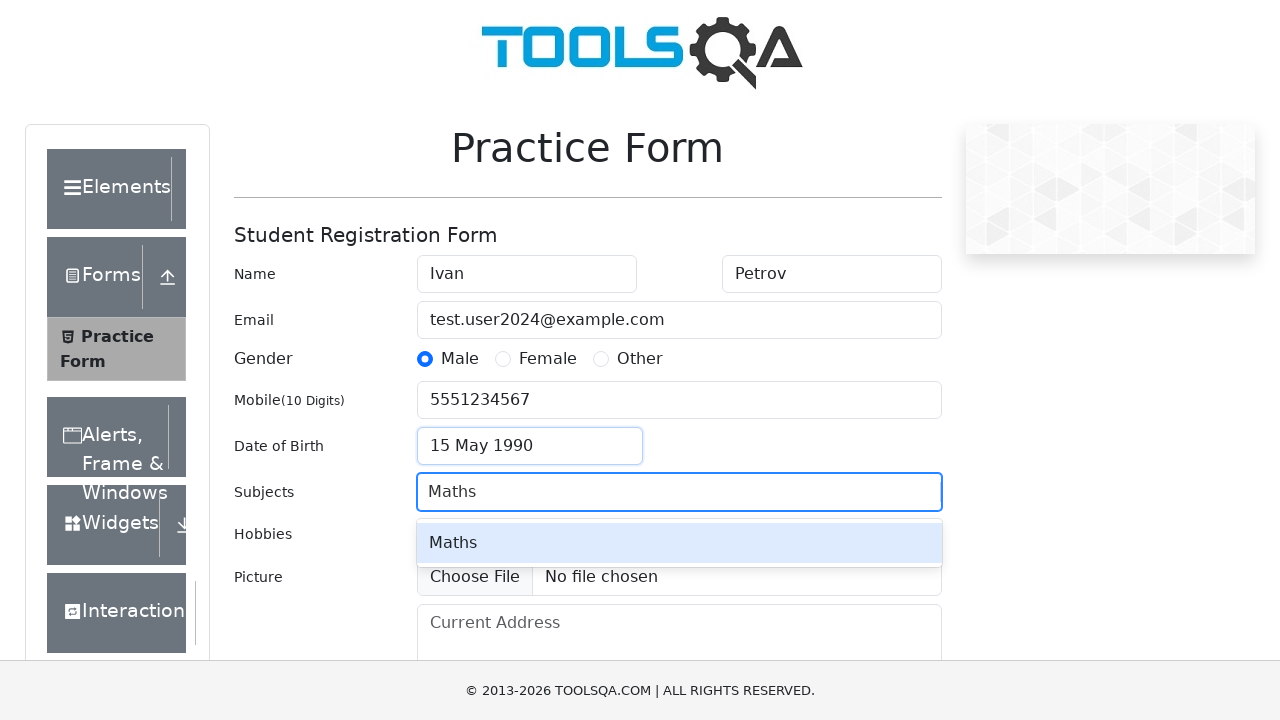

Pressed Enter to confirm subject selection on #subjectsInput
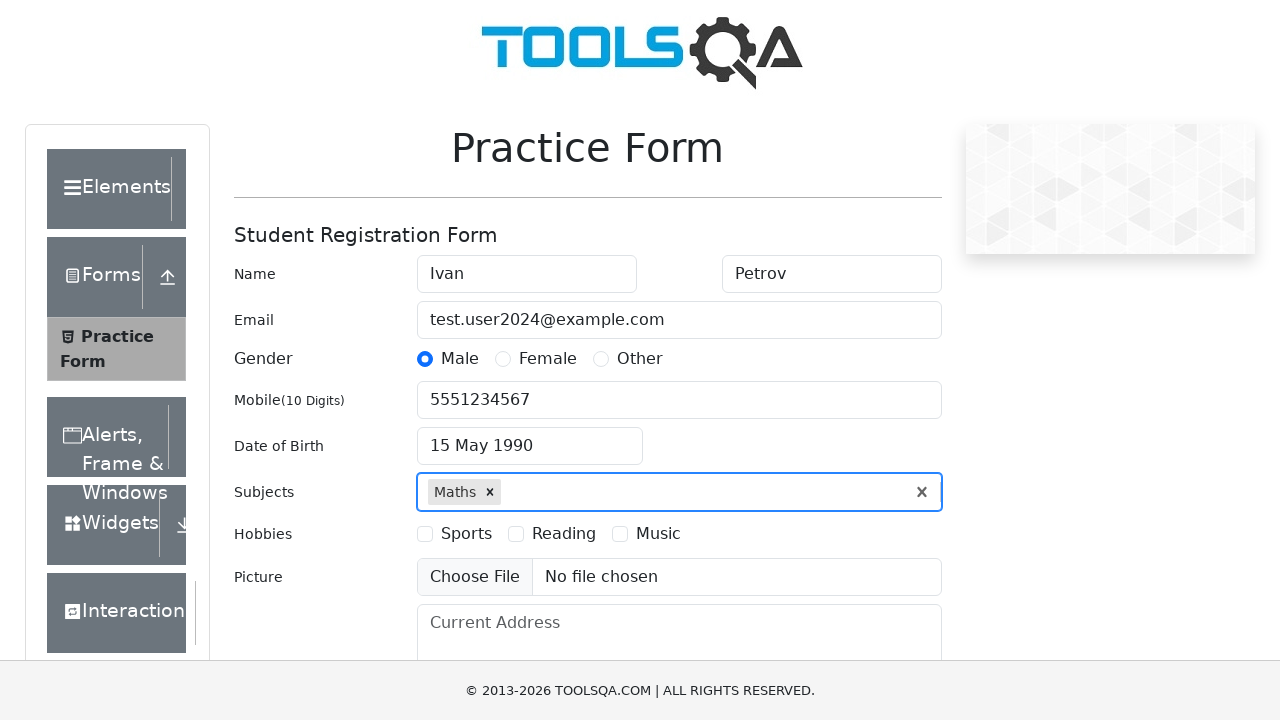

Selected 'Sports' as hobby at (466, 534) on label:has-text('Sports')
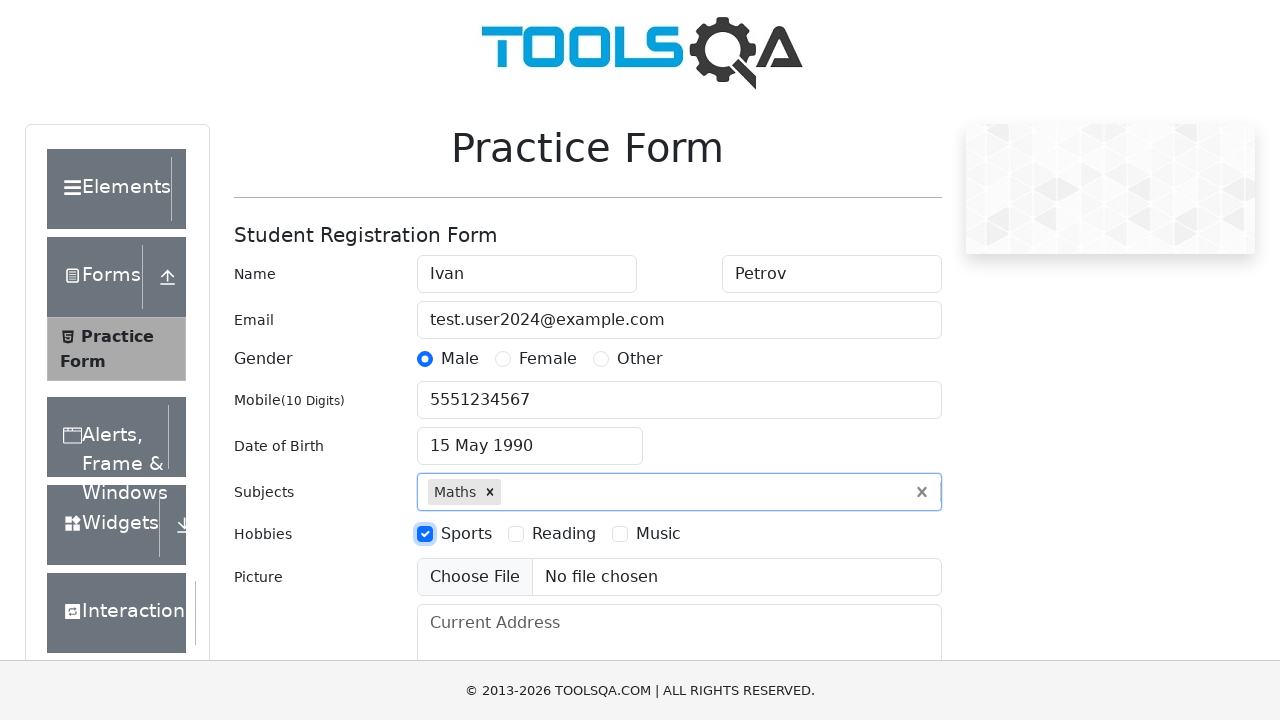

Filled address field with '123 Example Street, Apt 45' on #currentAddress
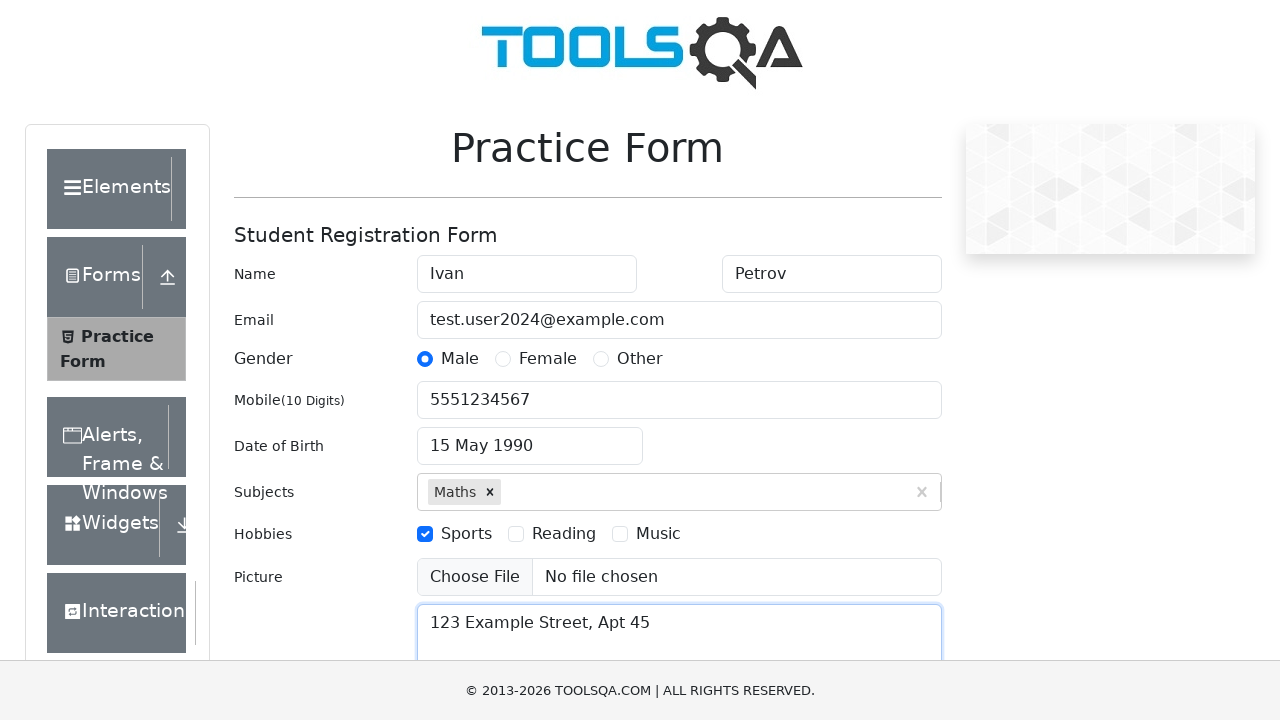

Clicked state dropdown at (527, 437) on #state
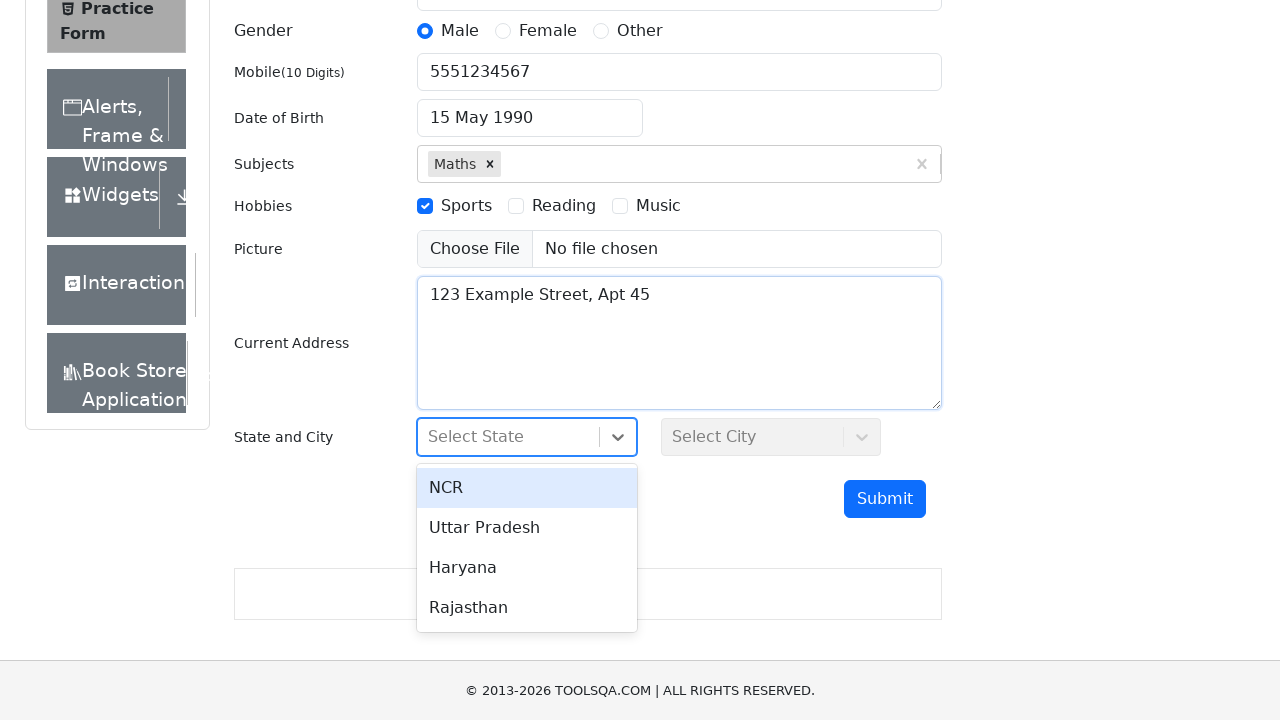

Selected first state option at (527, 488) on #react-select-3-option-0
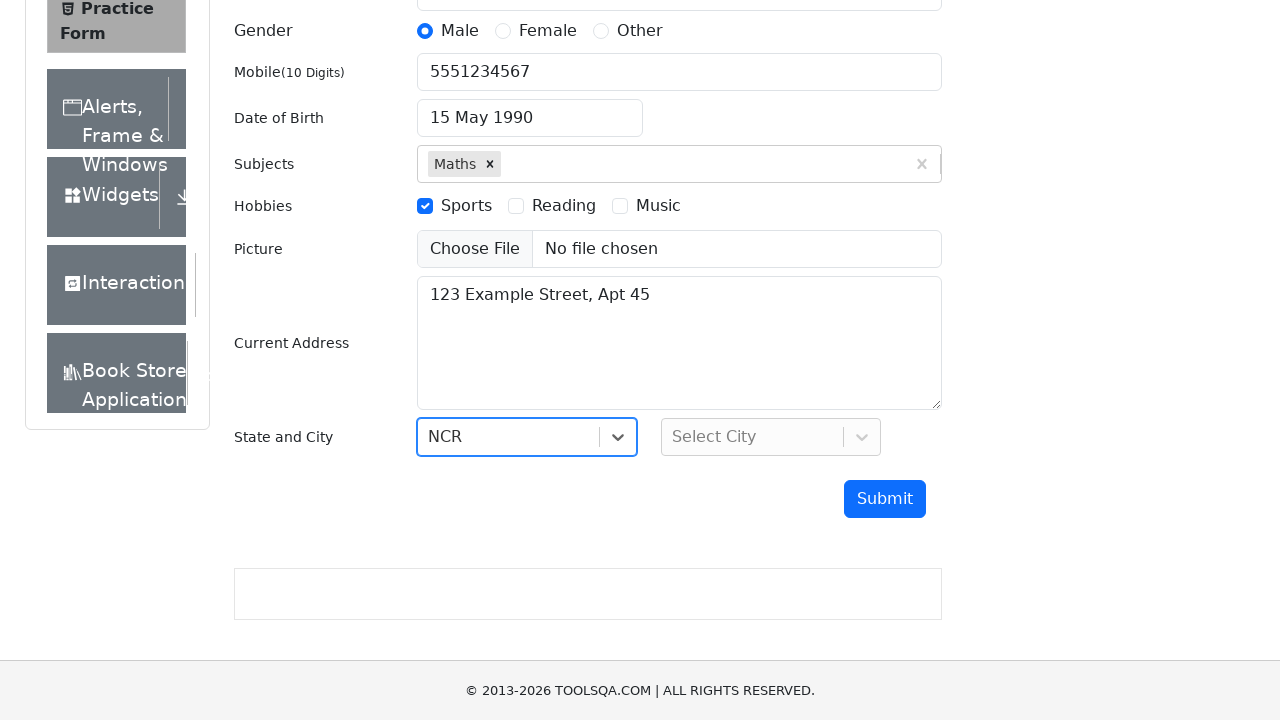

Clicked city dropdown at (771, 437) on #city
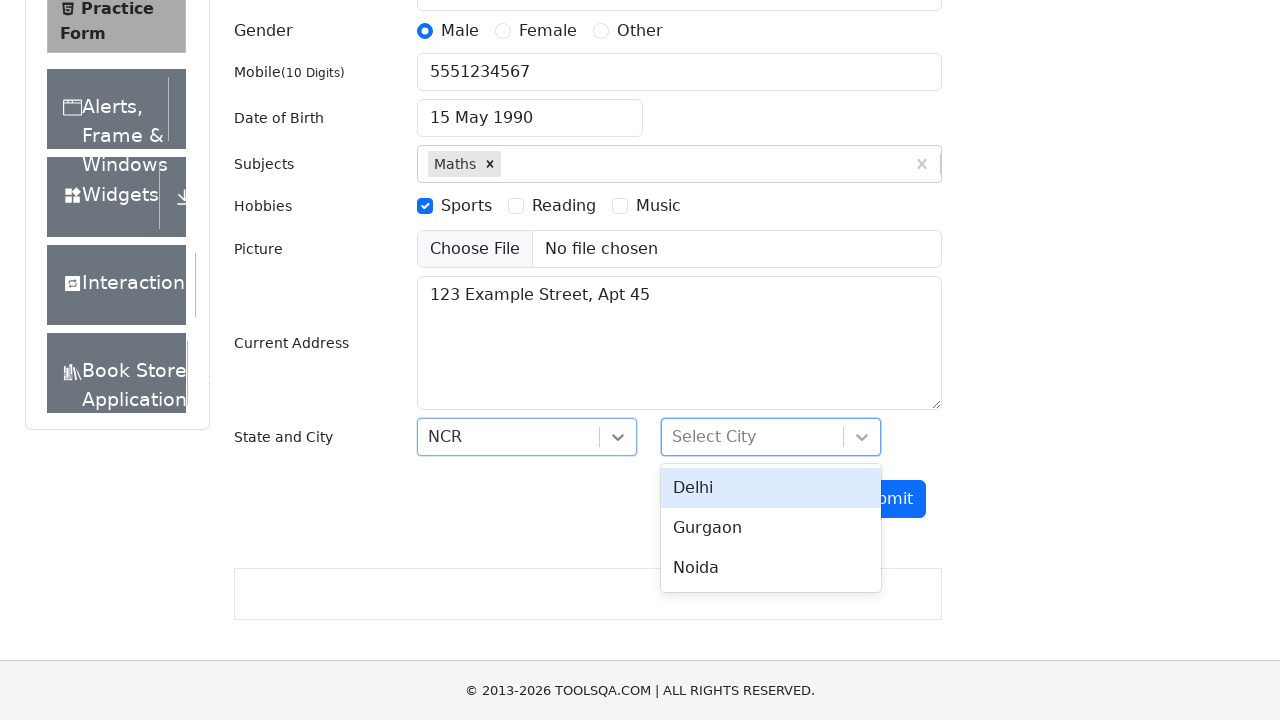

Selected first city option at (771, 488) on #react-select-4-option-0
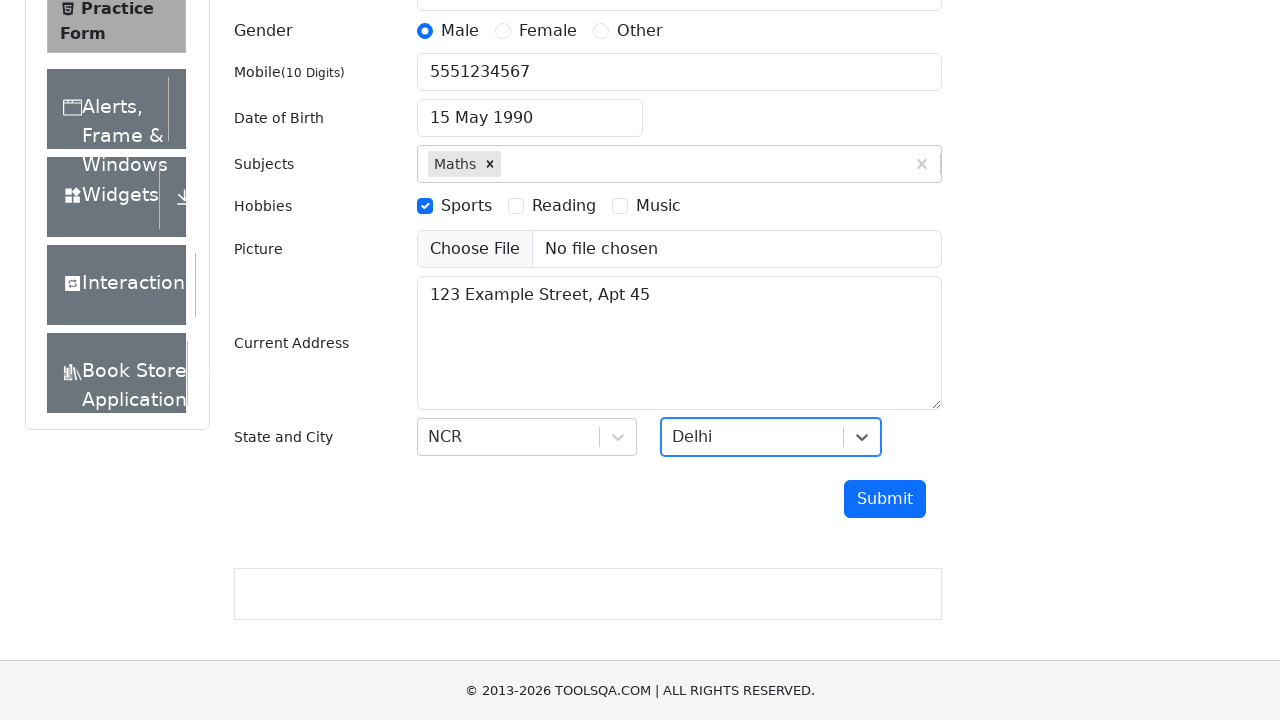

Scrolled submit button into view
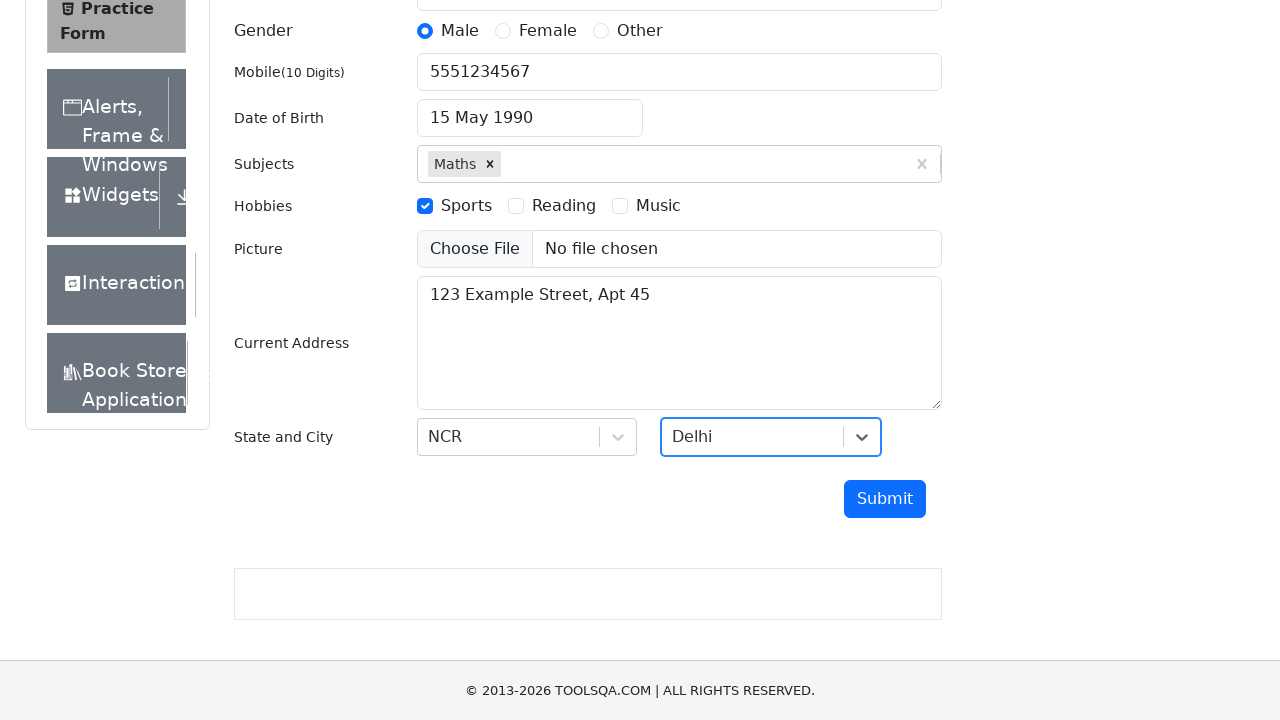

Clicked submit button to complete registration form at (885, 499) on #submit
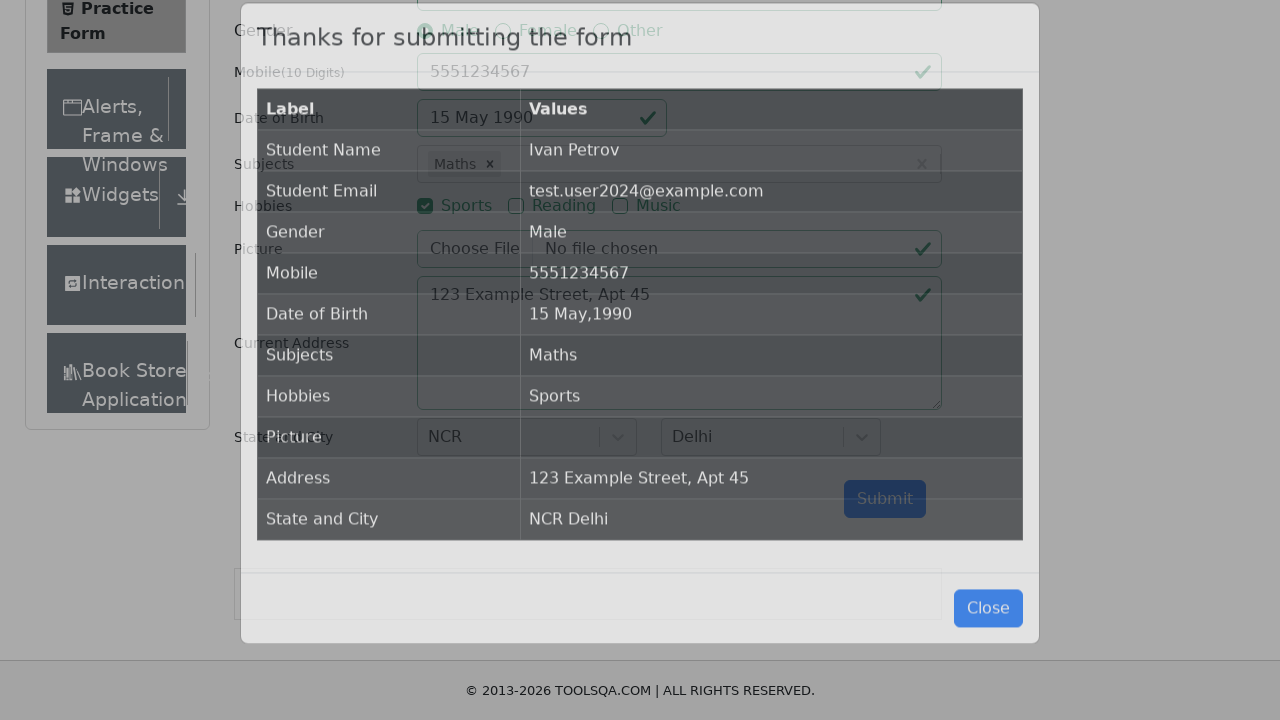

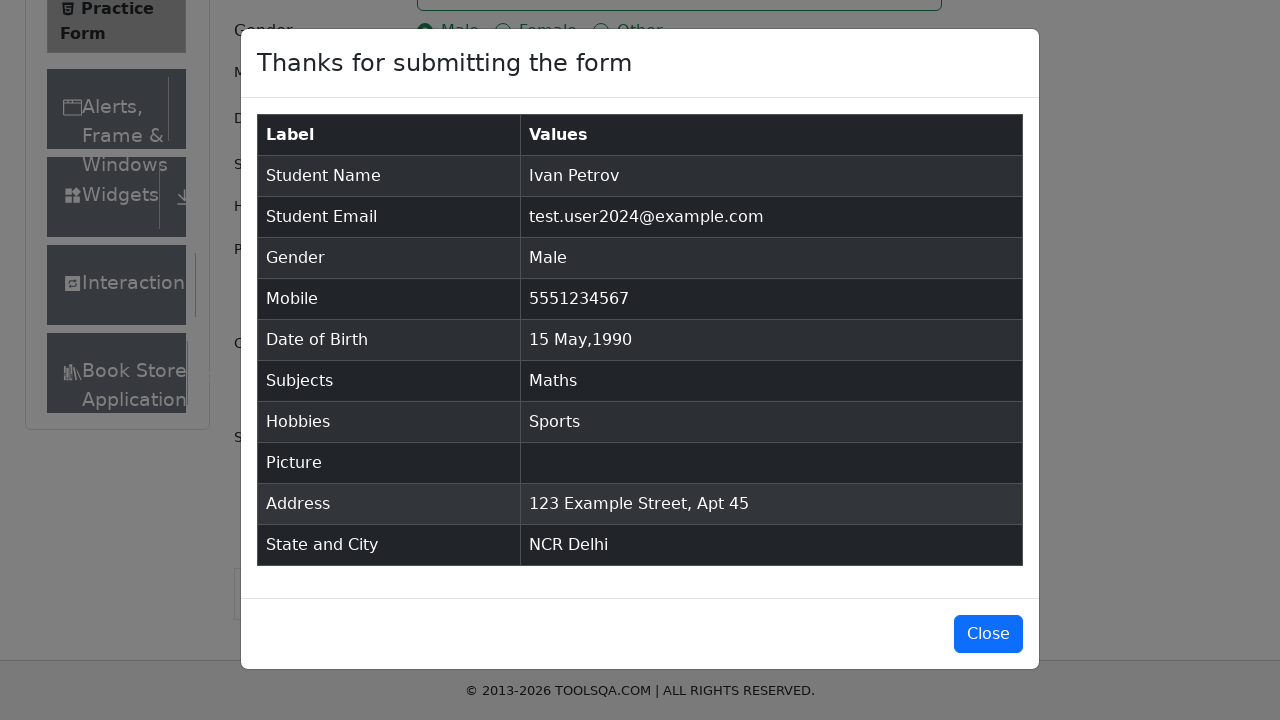